Tests the autosuggest/autocomplete functionality on Meesho.com by typing a search term and selecting a specific suggestion from the dropdown list.

Starting URL: https://www.meesho.com/

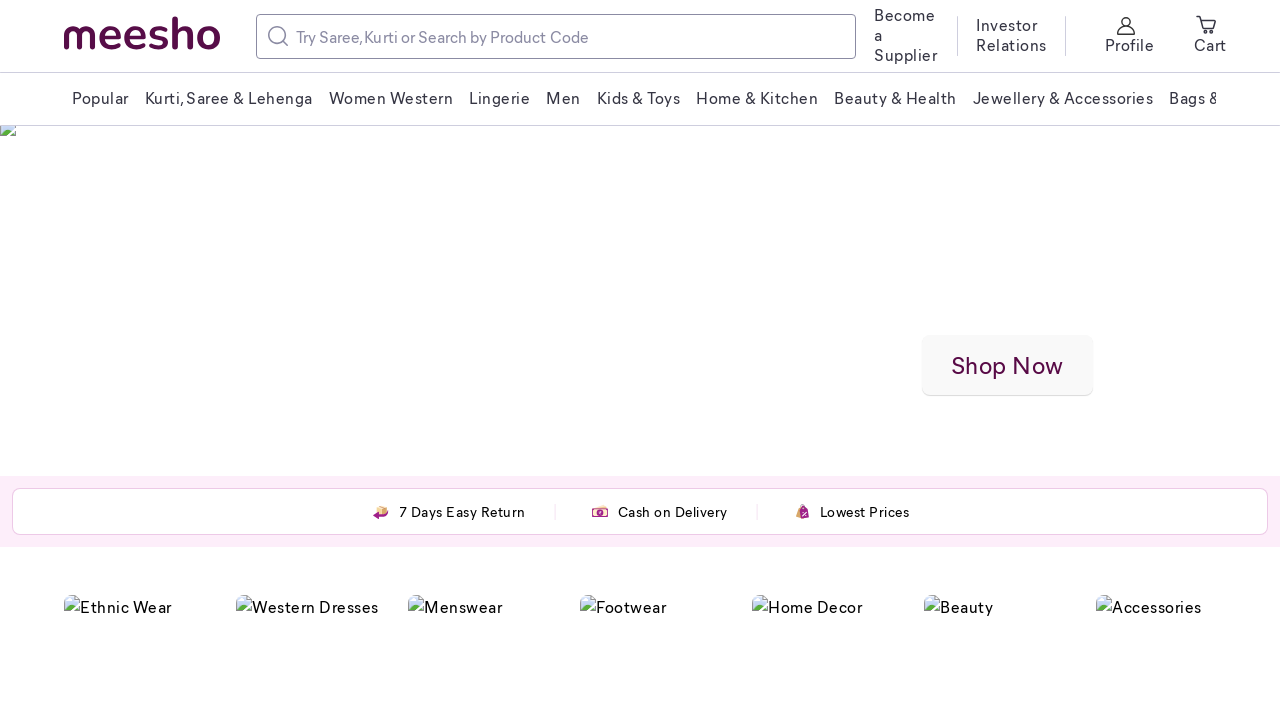

Filled search box with 'Laptop' to trigger autosuggest on input[placeholder='Try Saree, Kurti or Search by Product Code']
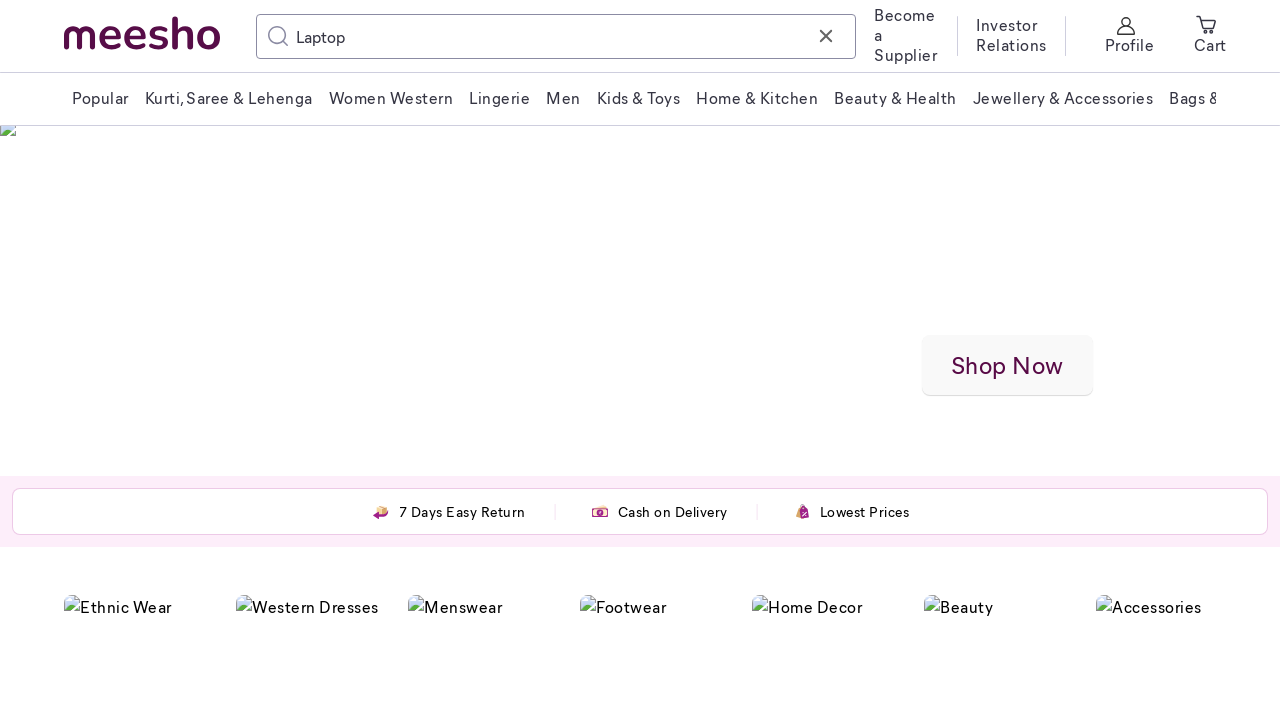

Waited 1 second for autosuggest dropdown to appear
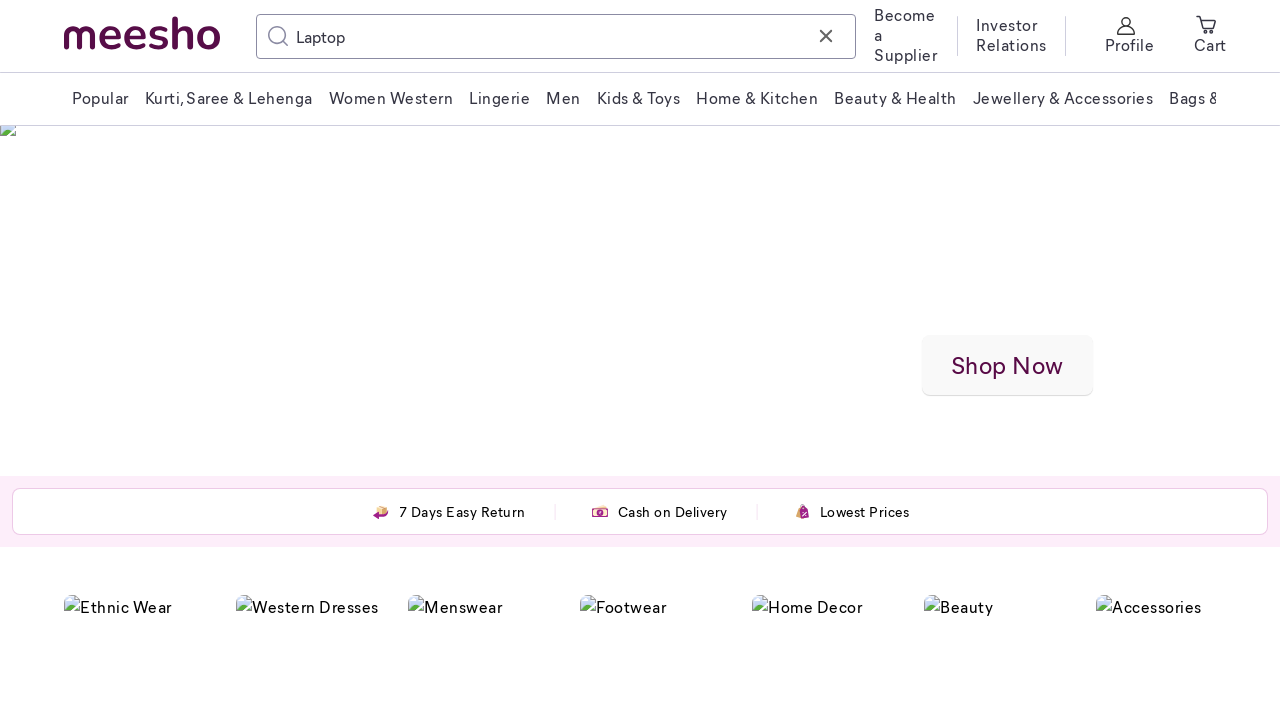

Autosuggest dropdown with 'Laptop accessories' option is visible
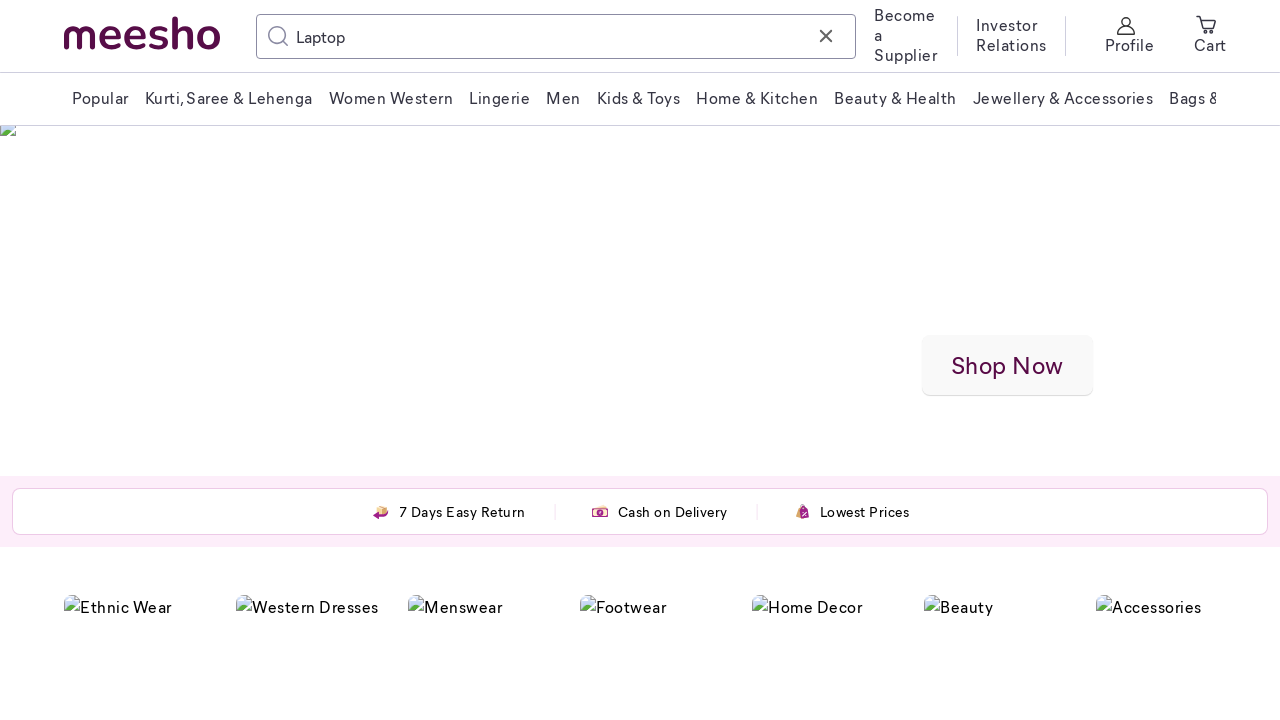

Clicked on 'Laptop accessories' suggestion from autosuggest dropdown at (766, 360) on text=Laptop accessories
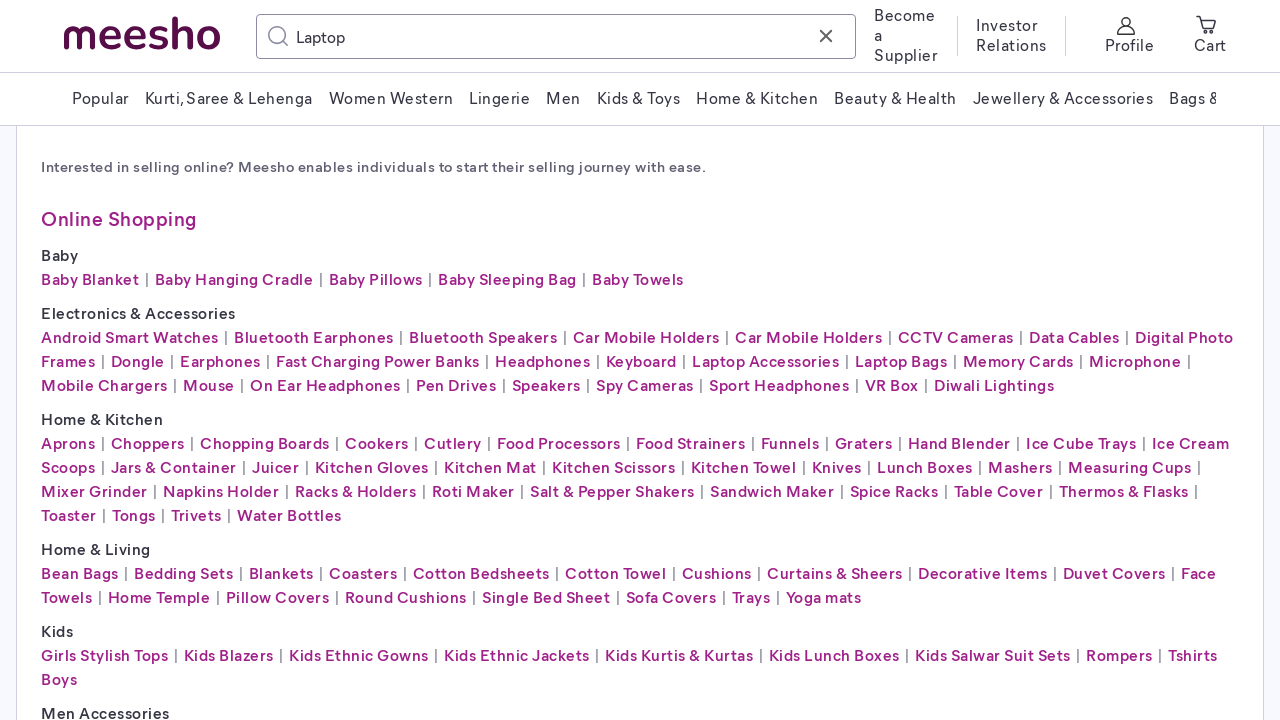

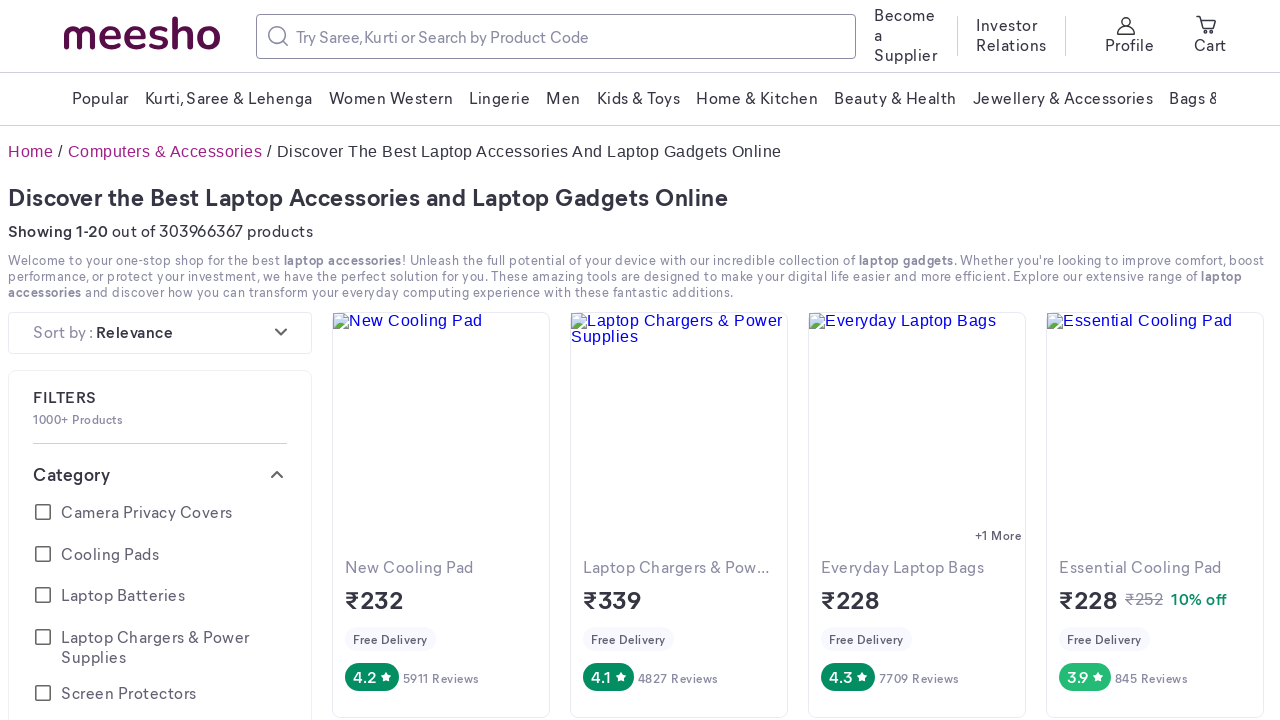